Navigates to a GitHub repository, clicks on Insights tab, then verifies the Dependency graph link is present

Starting URL: https://github.com/DennorQA/PlatformaticaQA

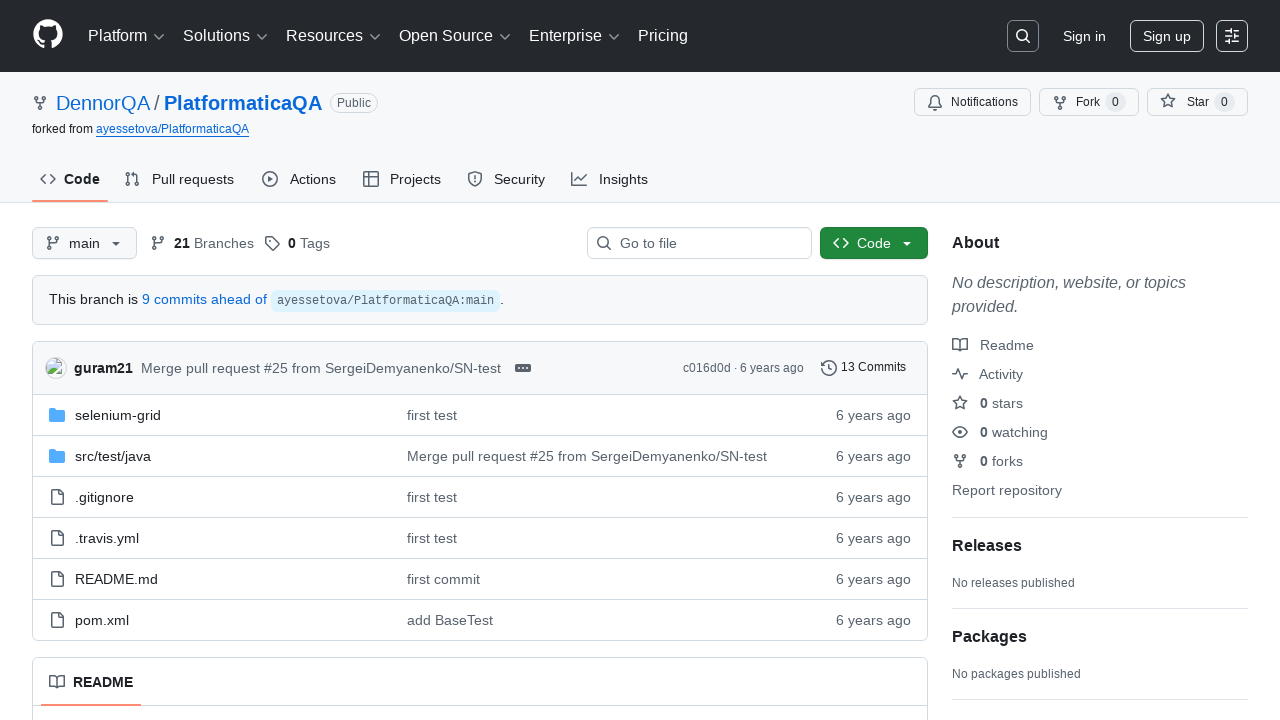

Navigated to GitHub repository at https://github.com/DennorQA/PlatformaticaQA
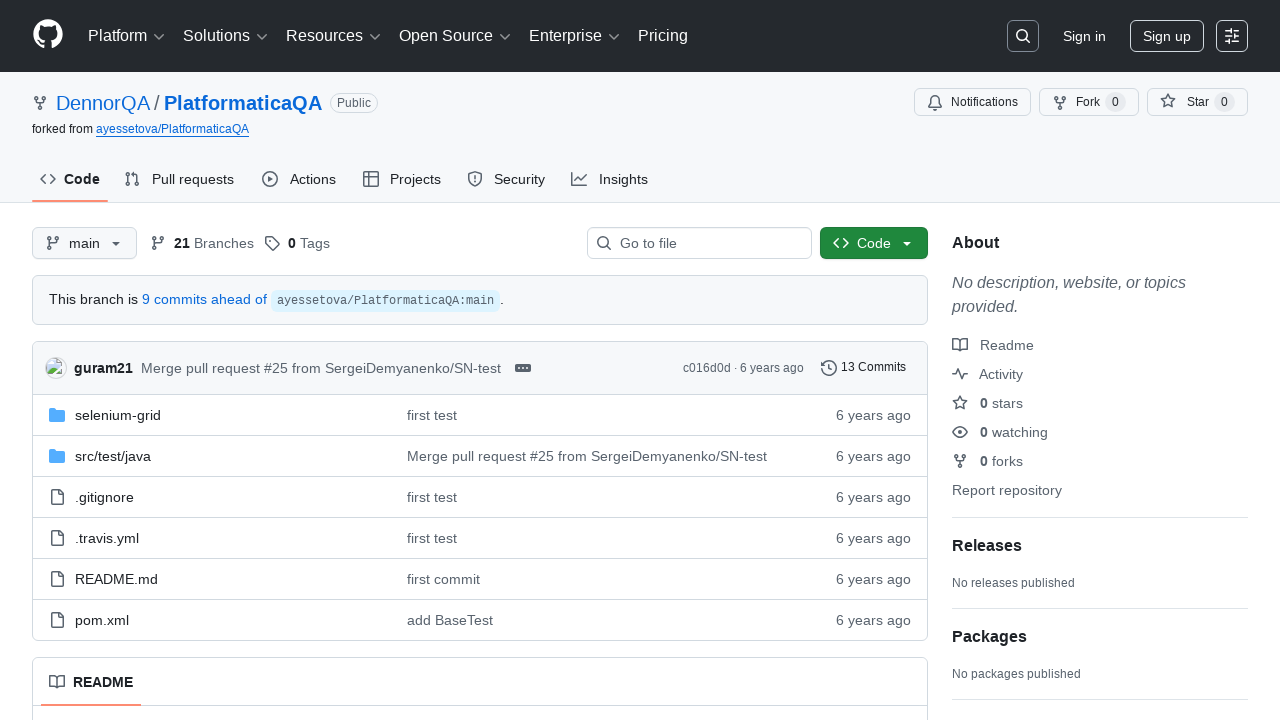

Clicked on Insights tab at (623, 179) on xpath=//span[text()='Insights']
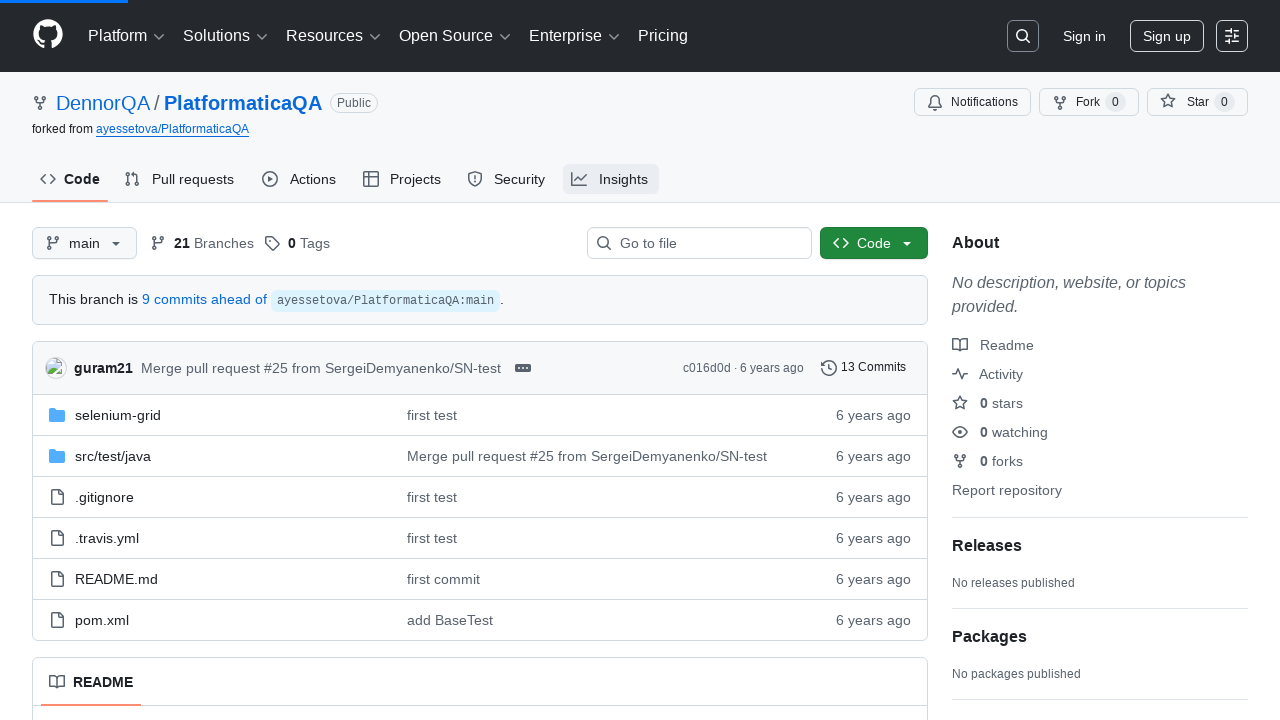

Waited for Dependency graph link to load
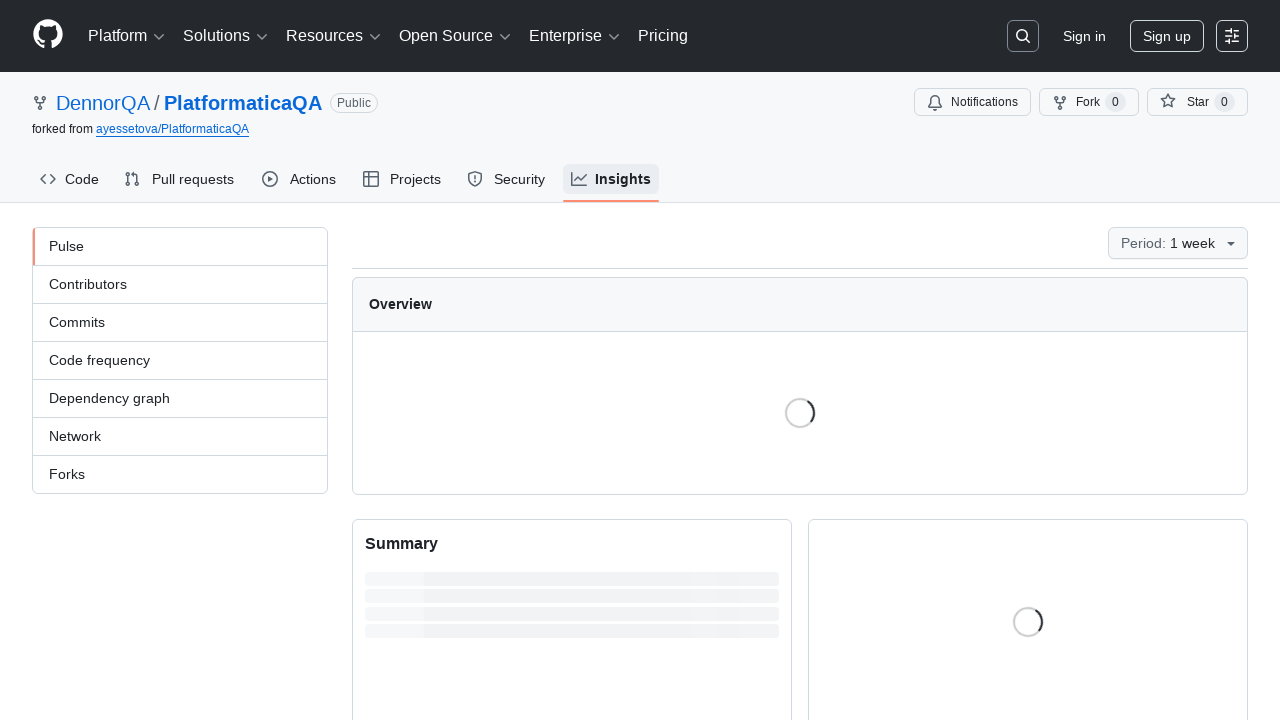

Verified that Dependency graph link is present with correct text
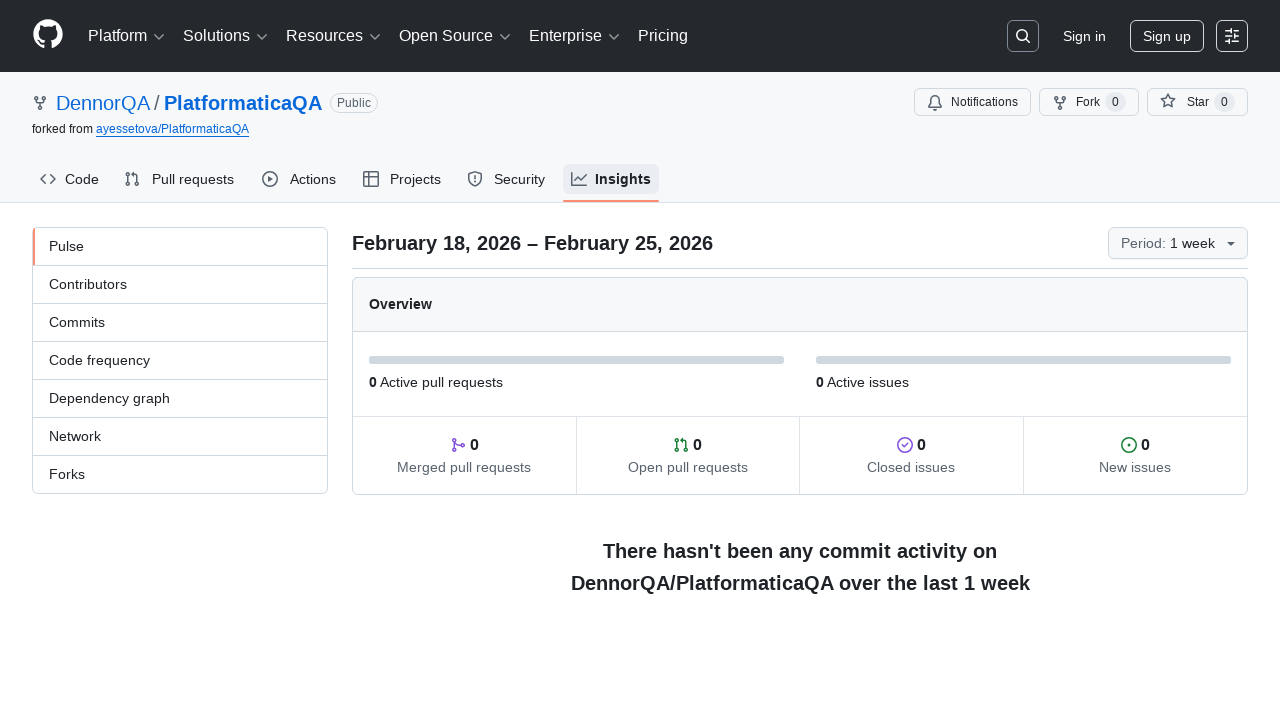

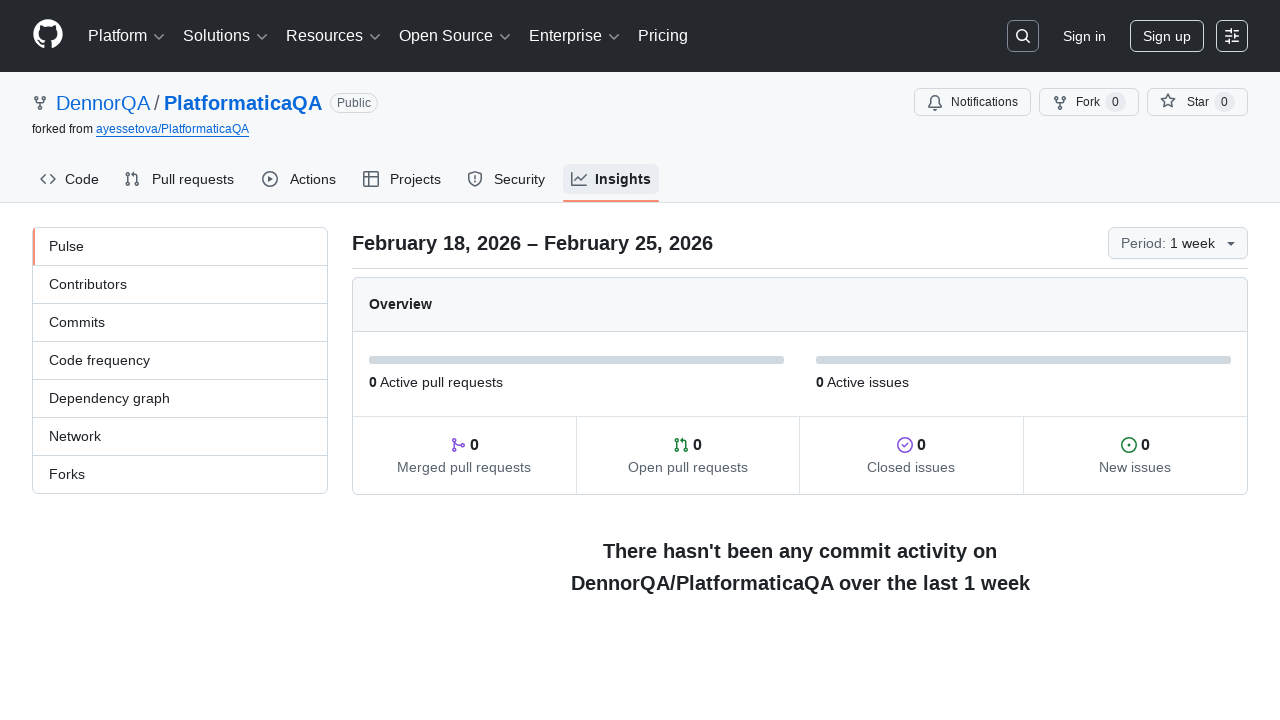